Tests drag and drop functionality by dragging an element and dropping it onto a target element using click-and-hold action

Starting URL: https://jqueryui.com/resources/demos/droppable/default.html

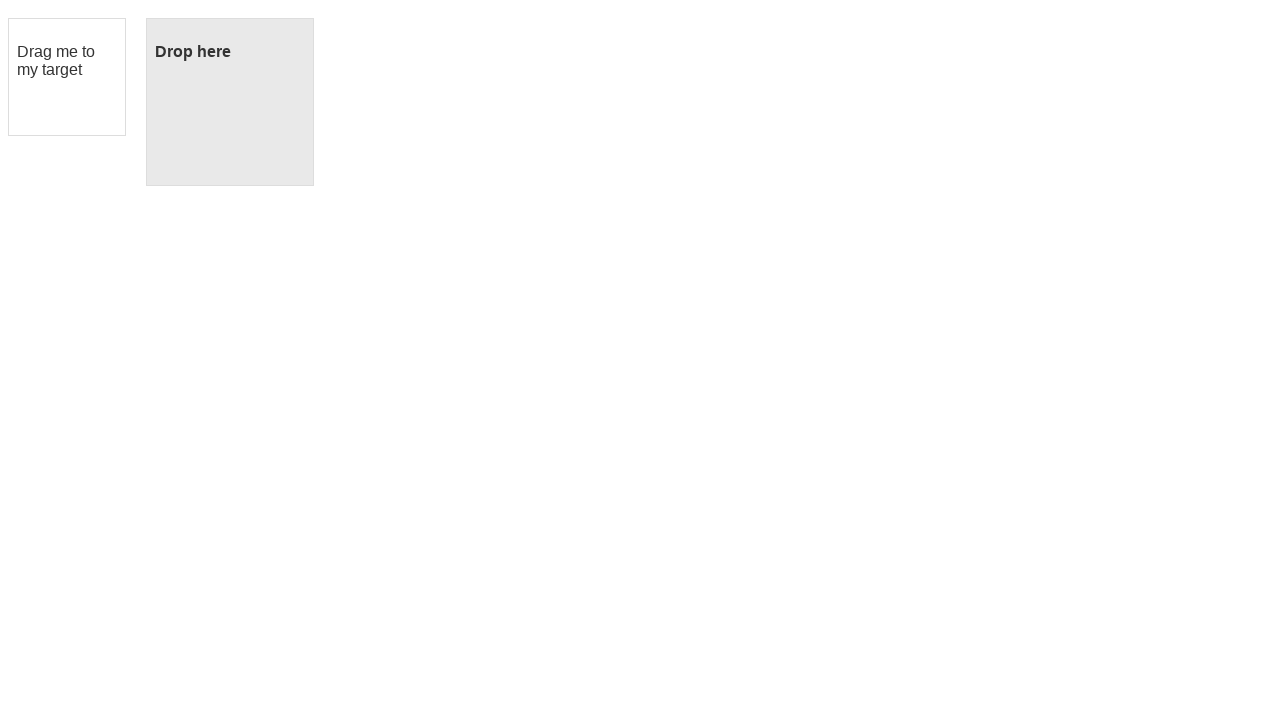

Located the draggable source element with id 'draggable'
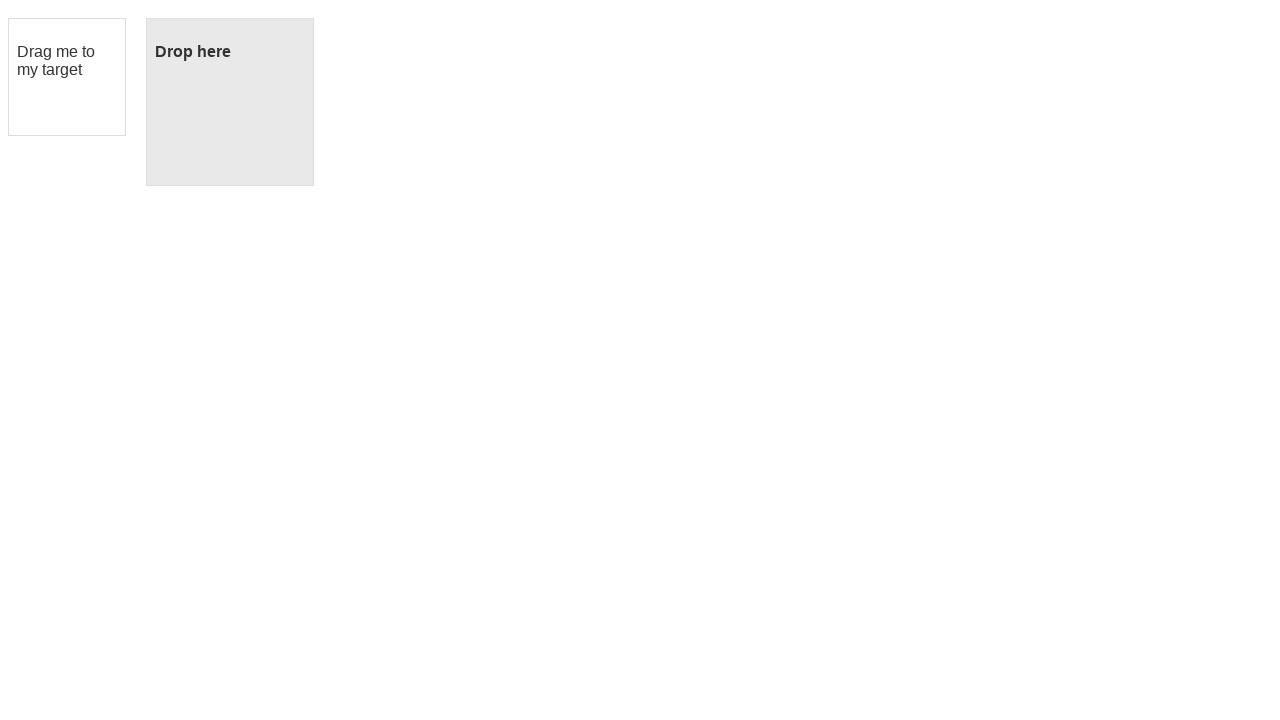

Located the droppable target element with id 'droppable'
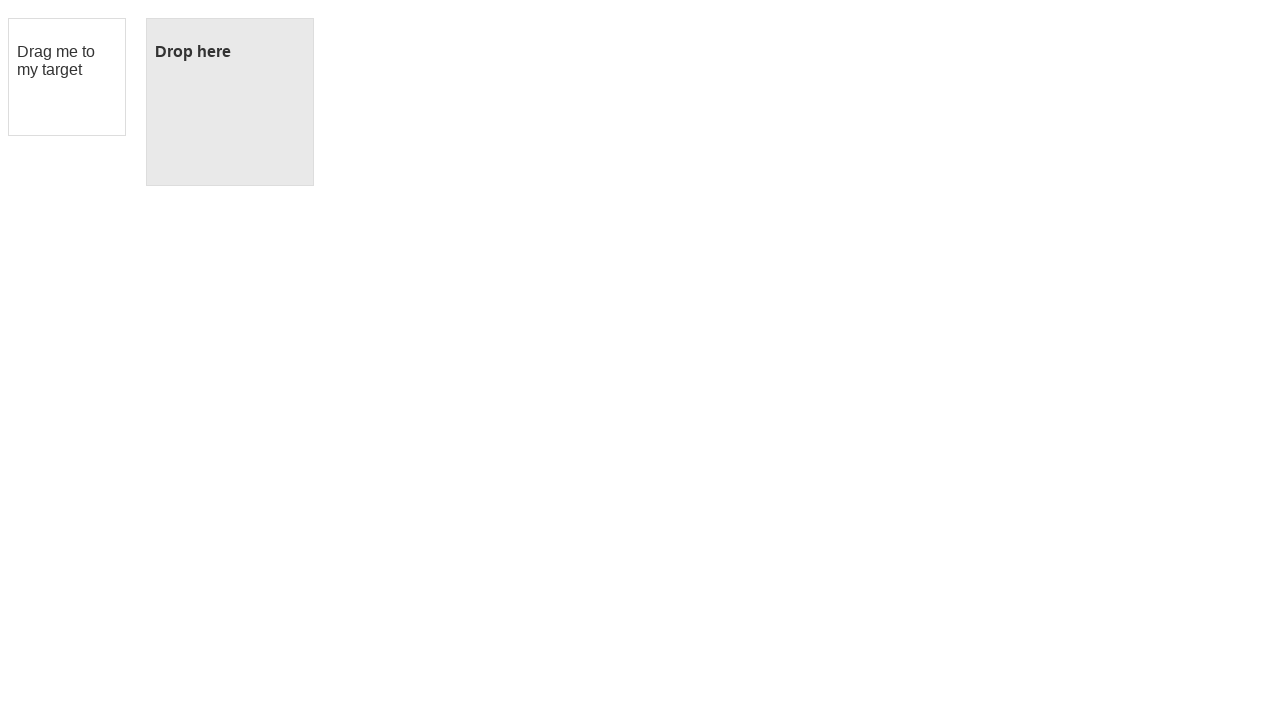

Dragged and dropped the source element onto the target element at (230, 102)
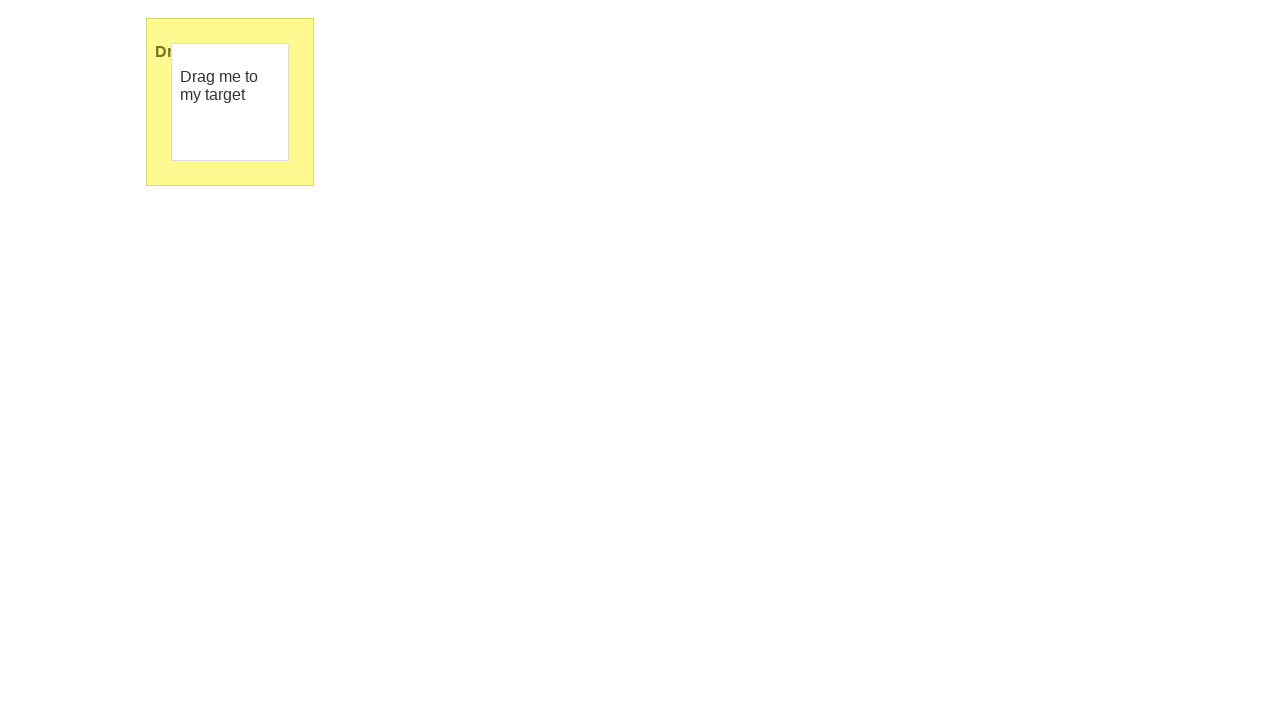

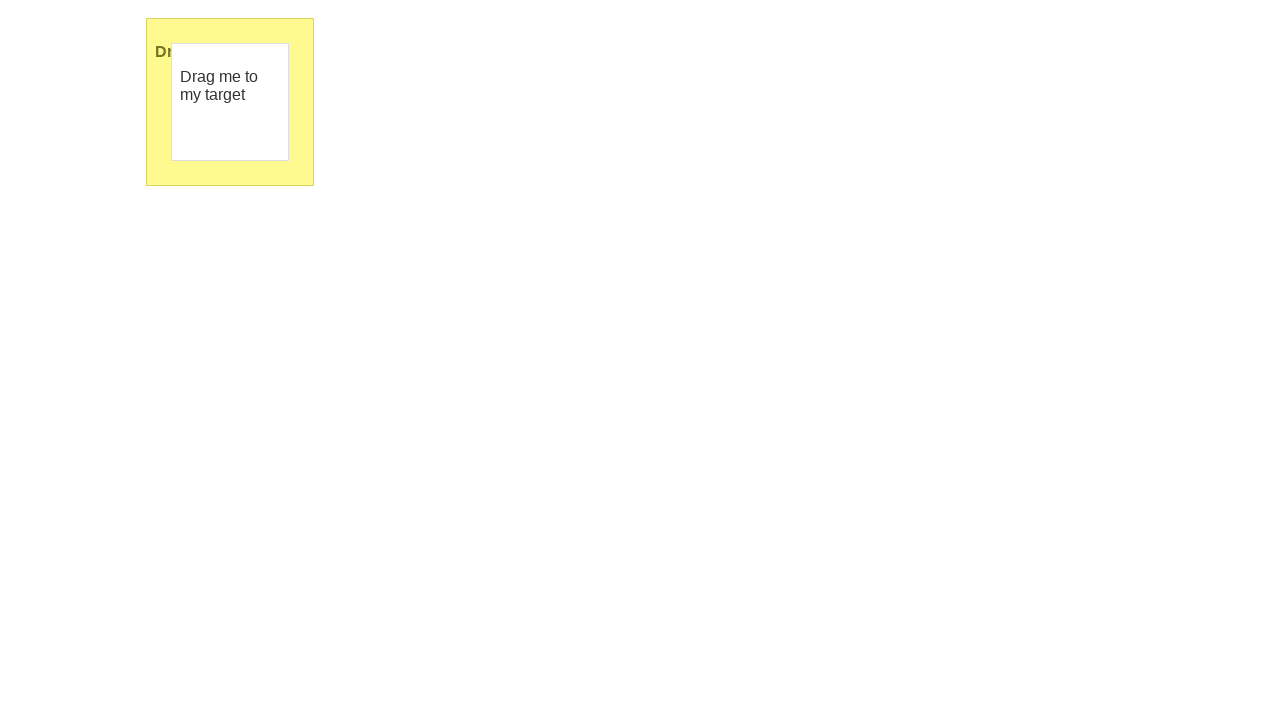